Navigates to an automation practice page, maximizes the browser window, and verifies the page title and heading text are accessible.

Starting URL: https://rahulshettyacademy.com/AutomationPractice/

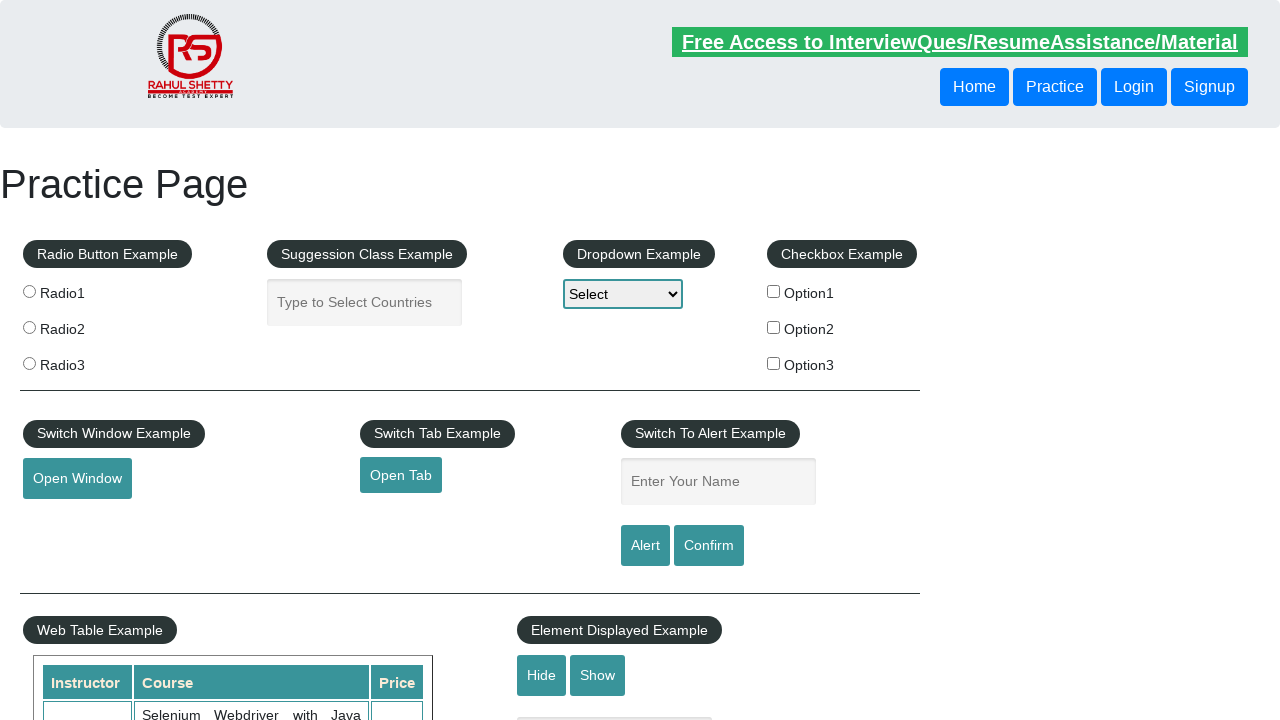

Set viewport size to 1920x1080
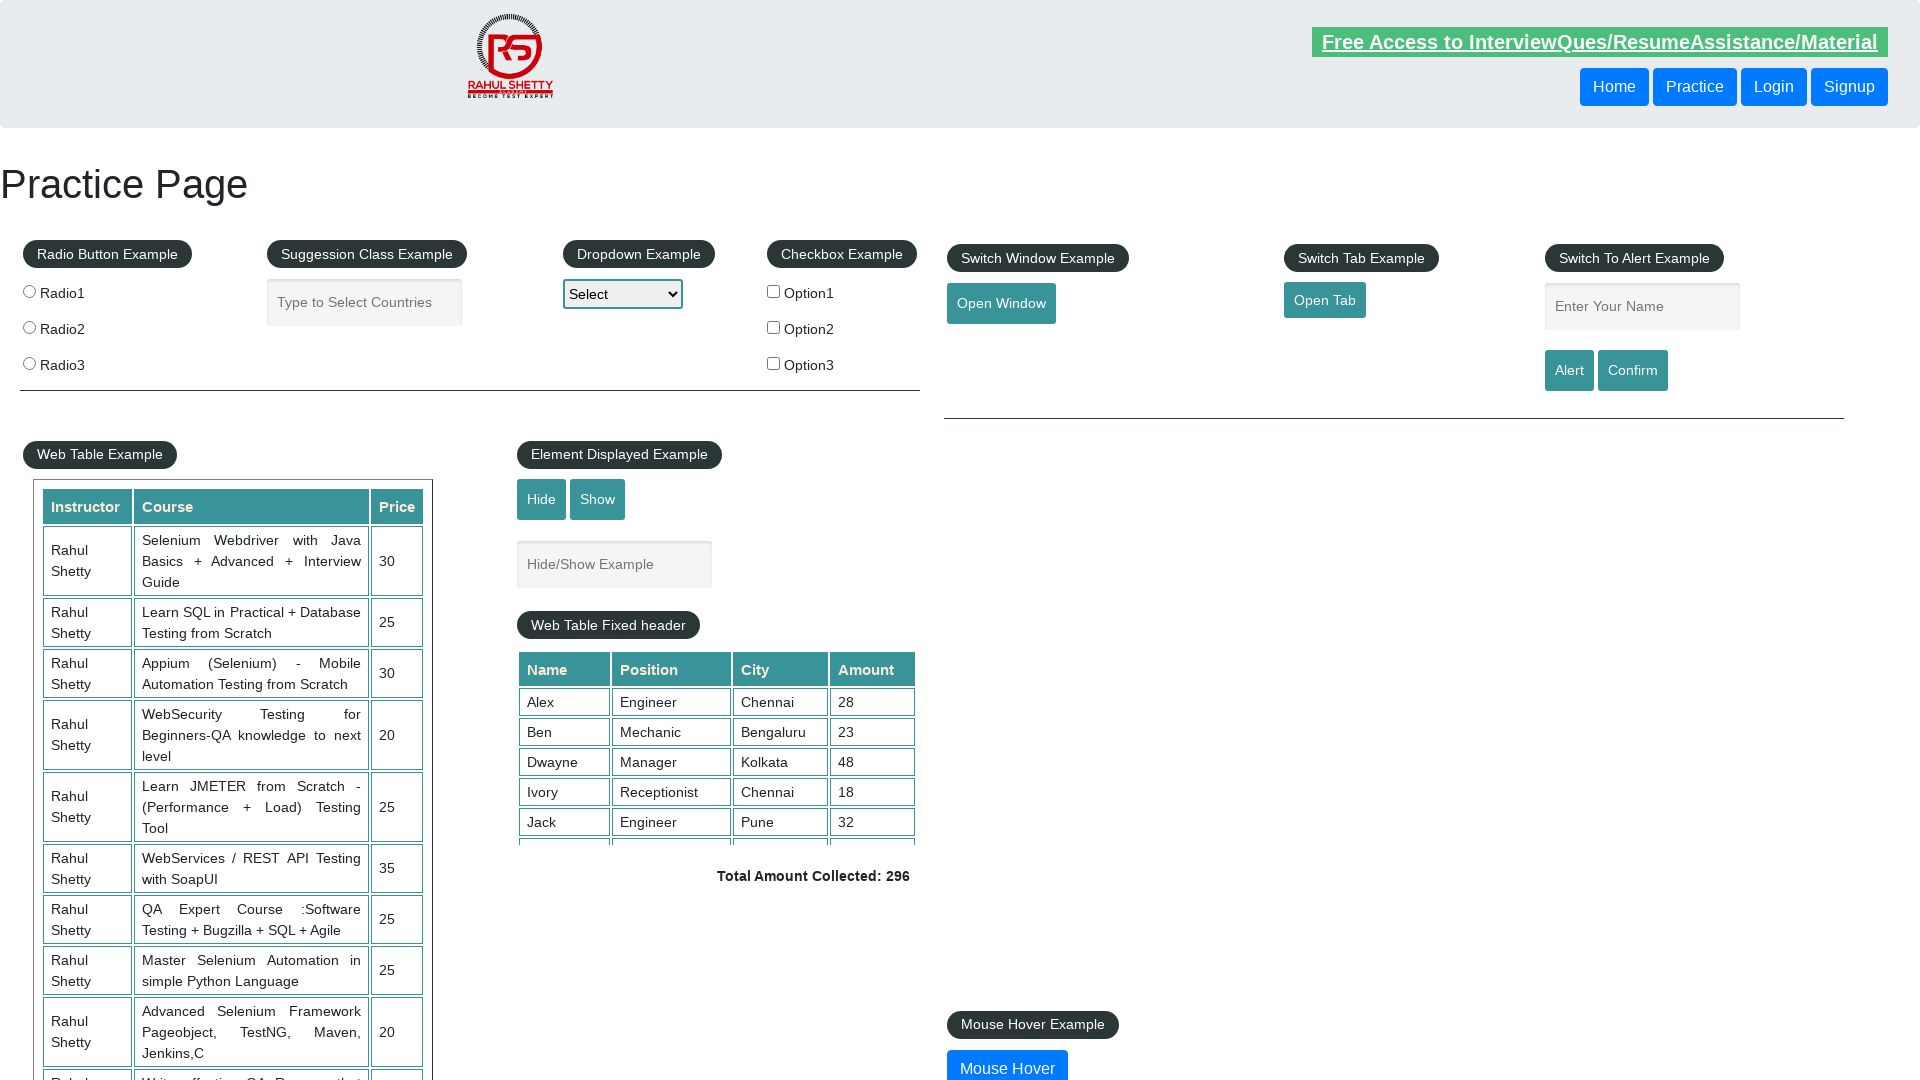

Waited for h1 heading element to be present
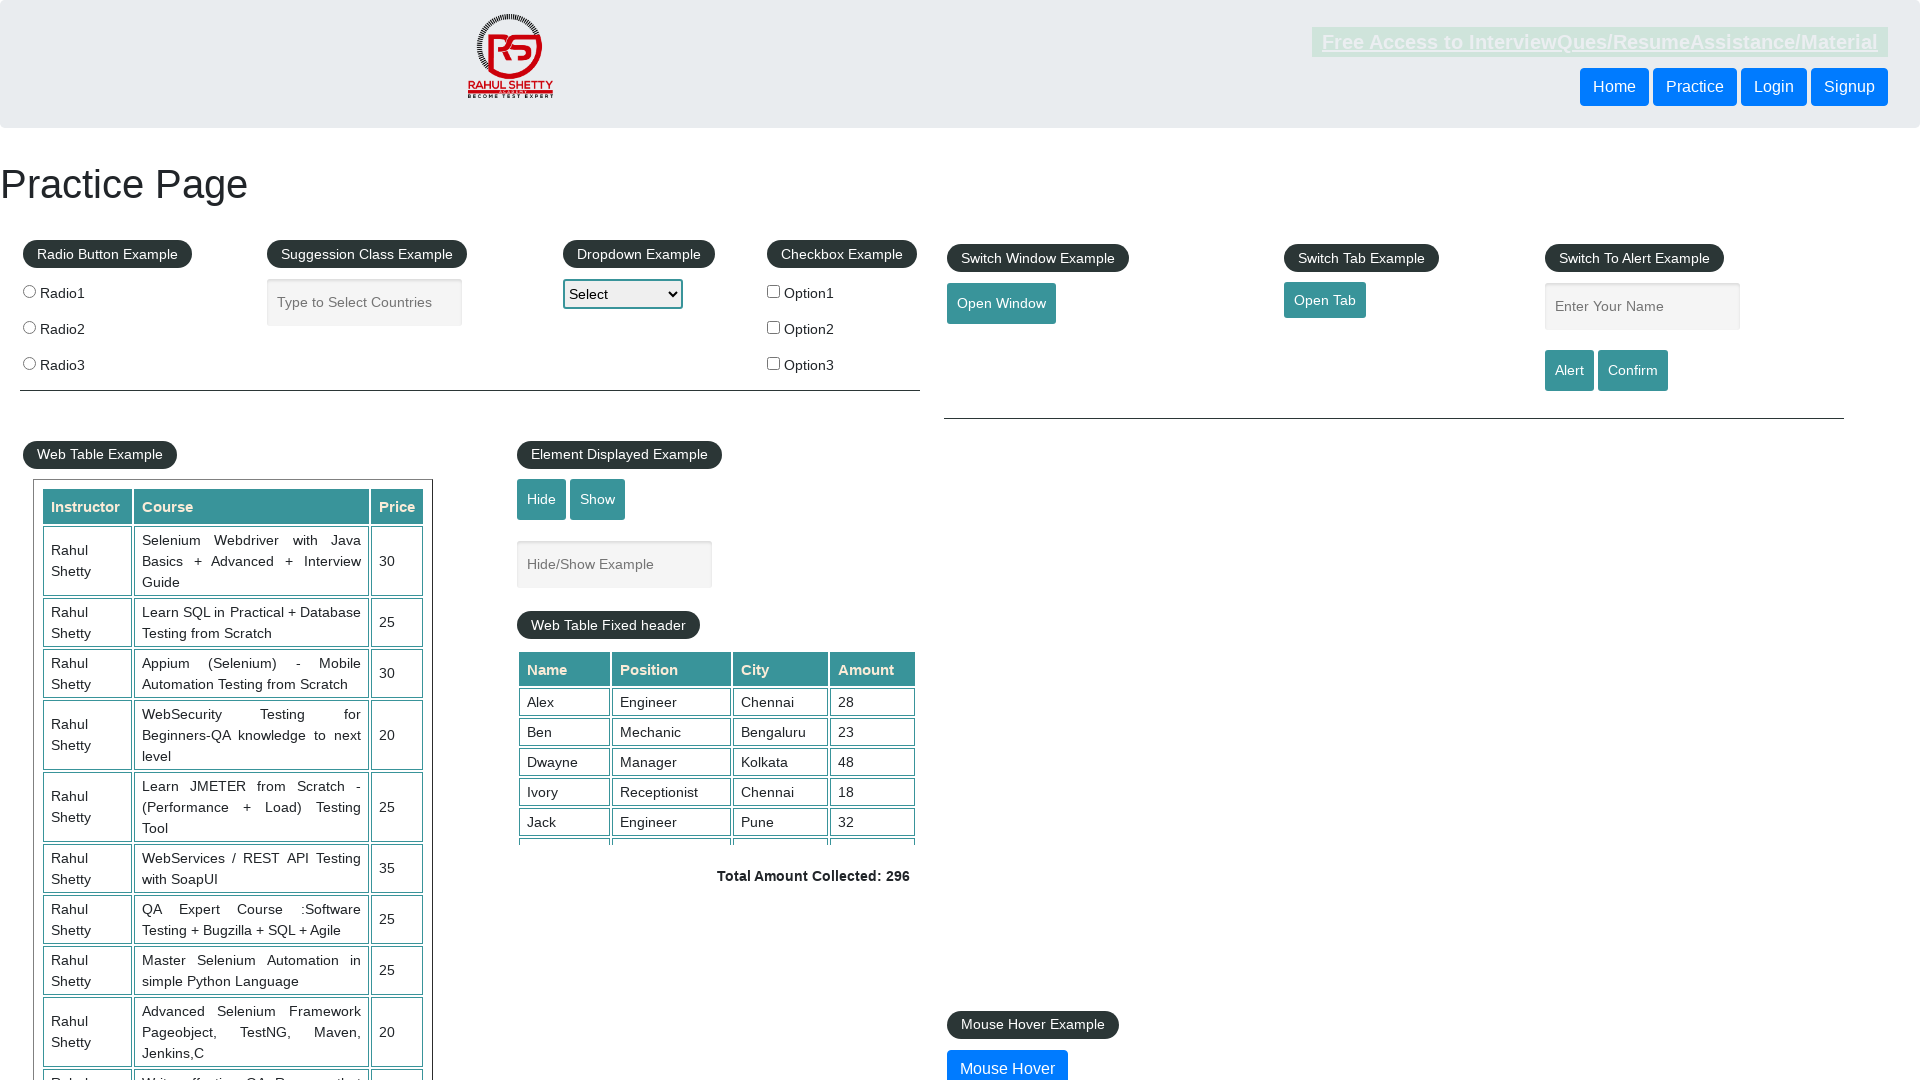

Retrieved page title: Practice Page
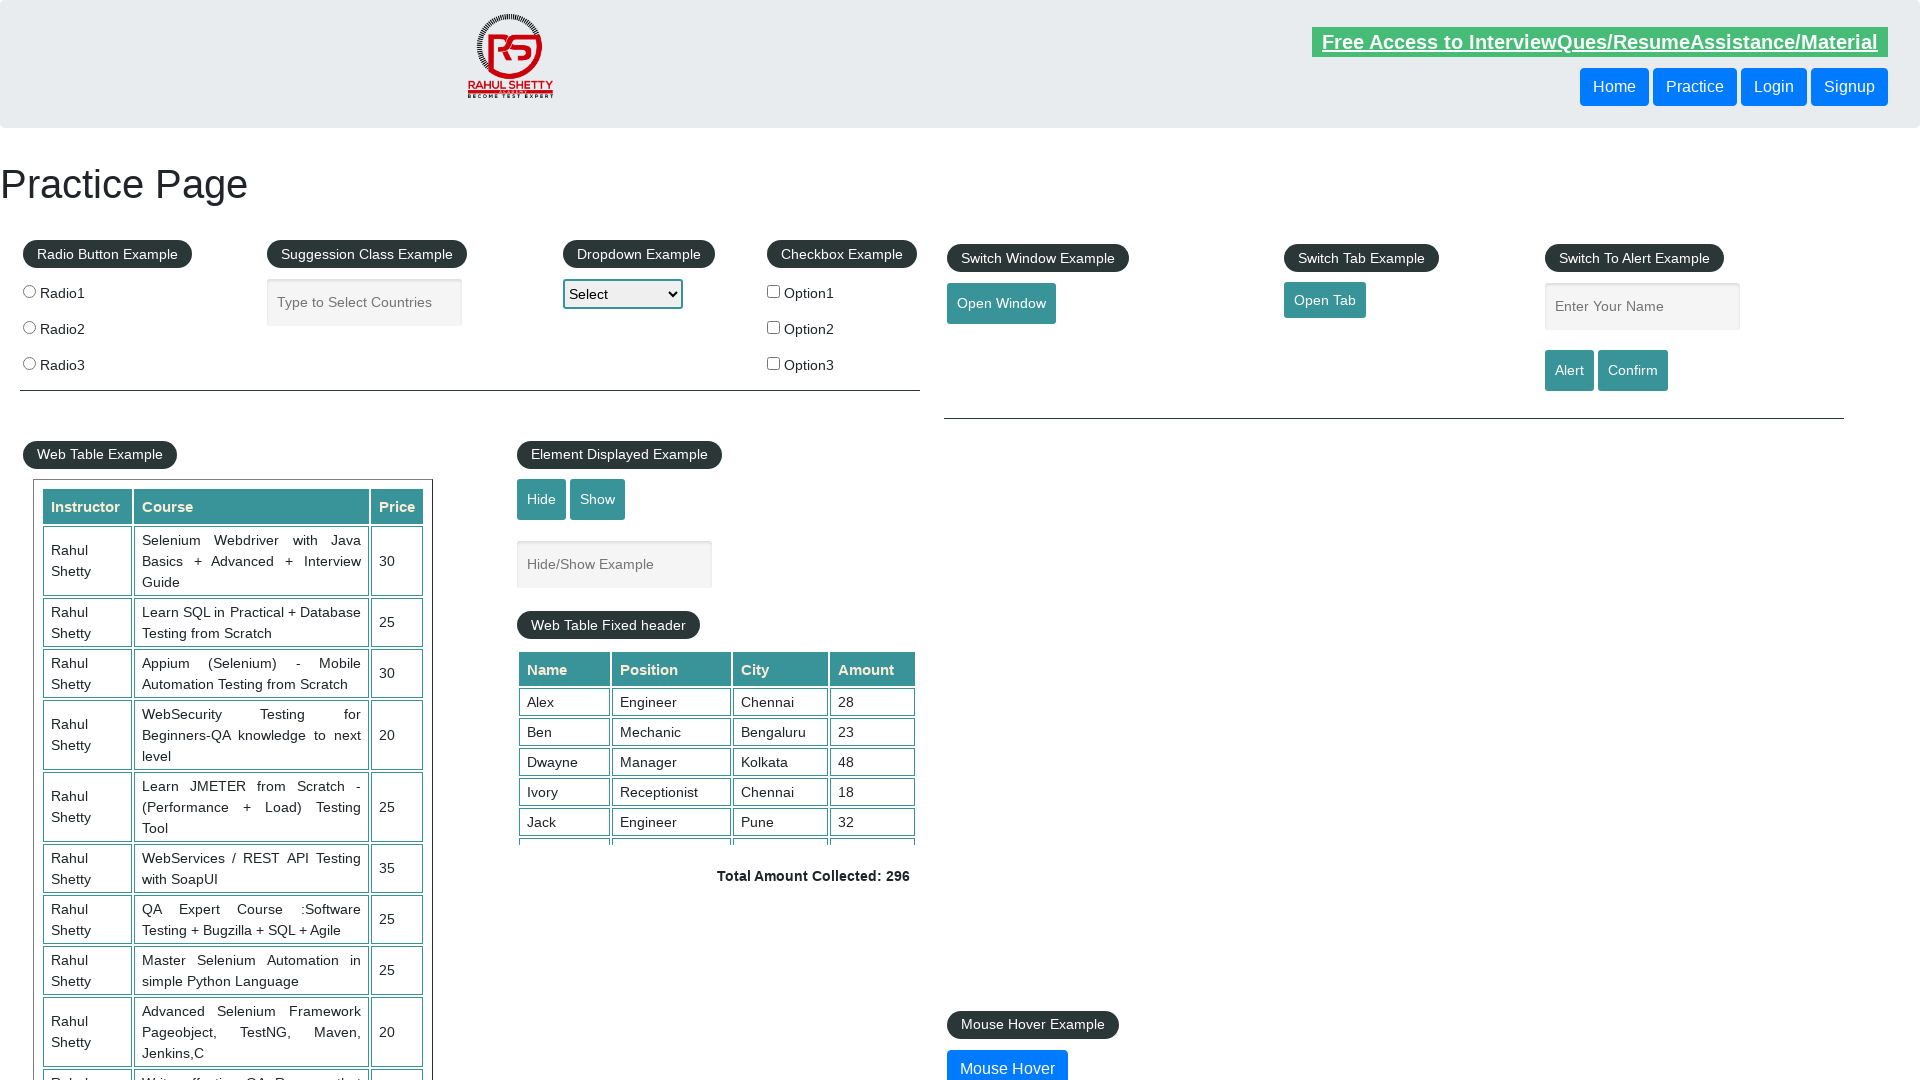

Retrieved h1 heading text: Practice Page
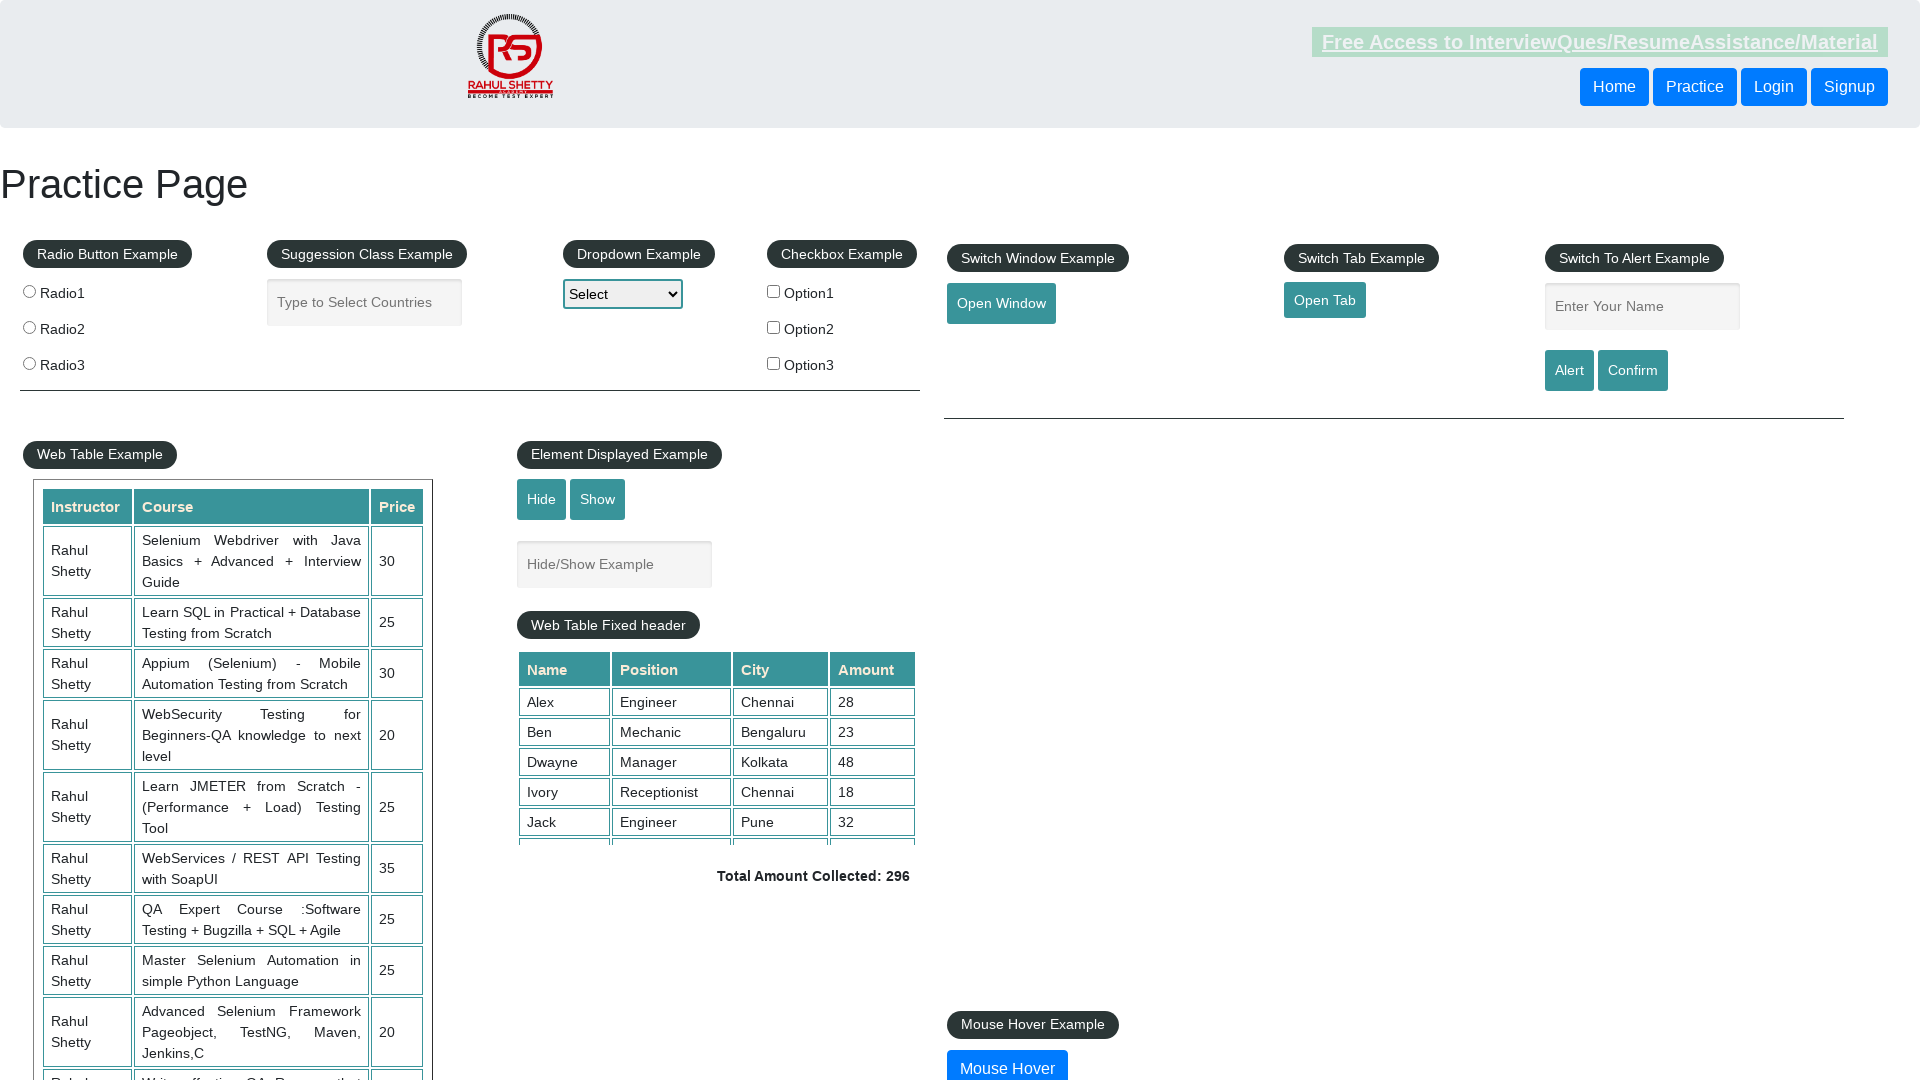

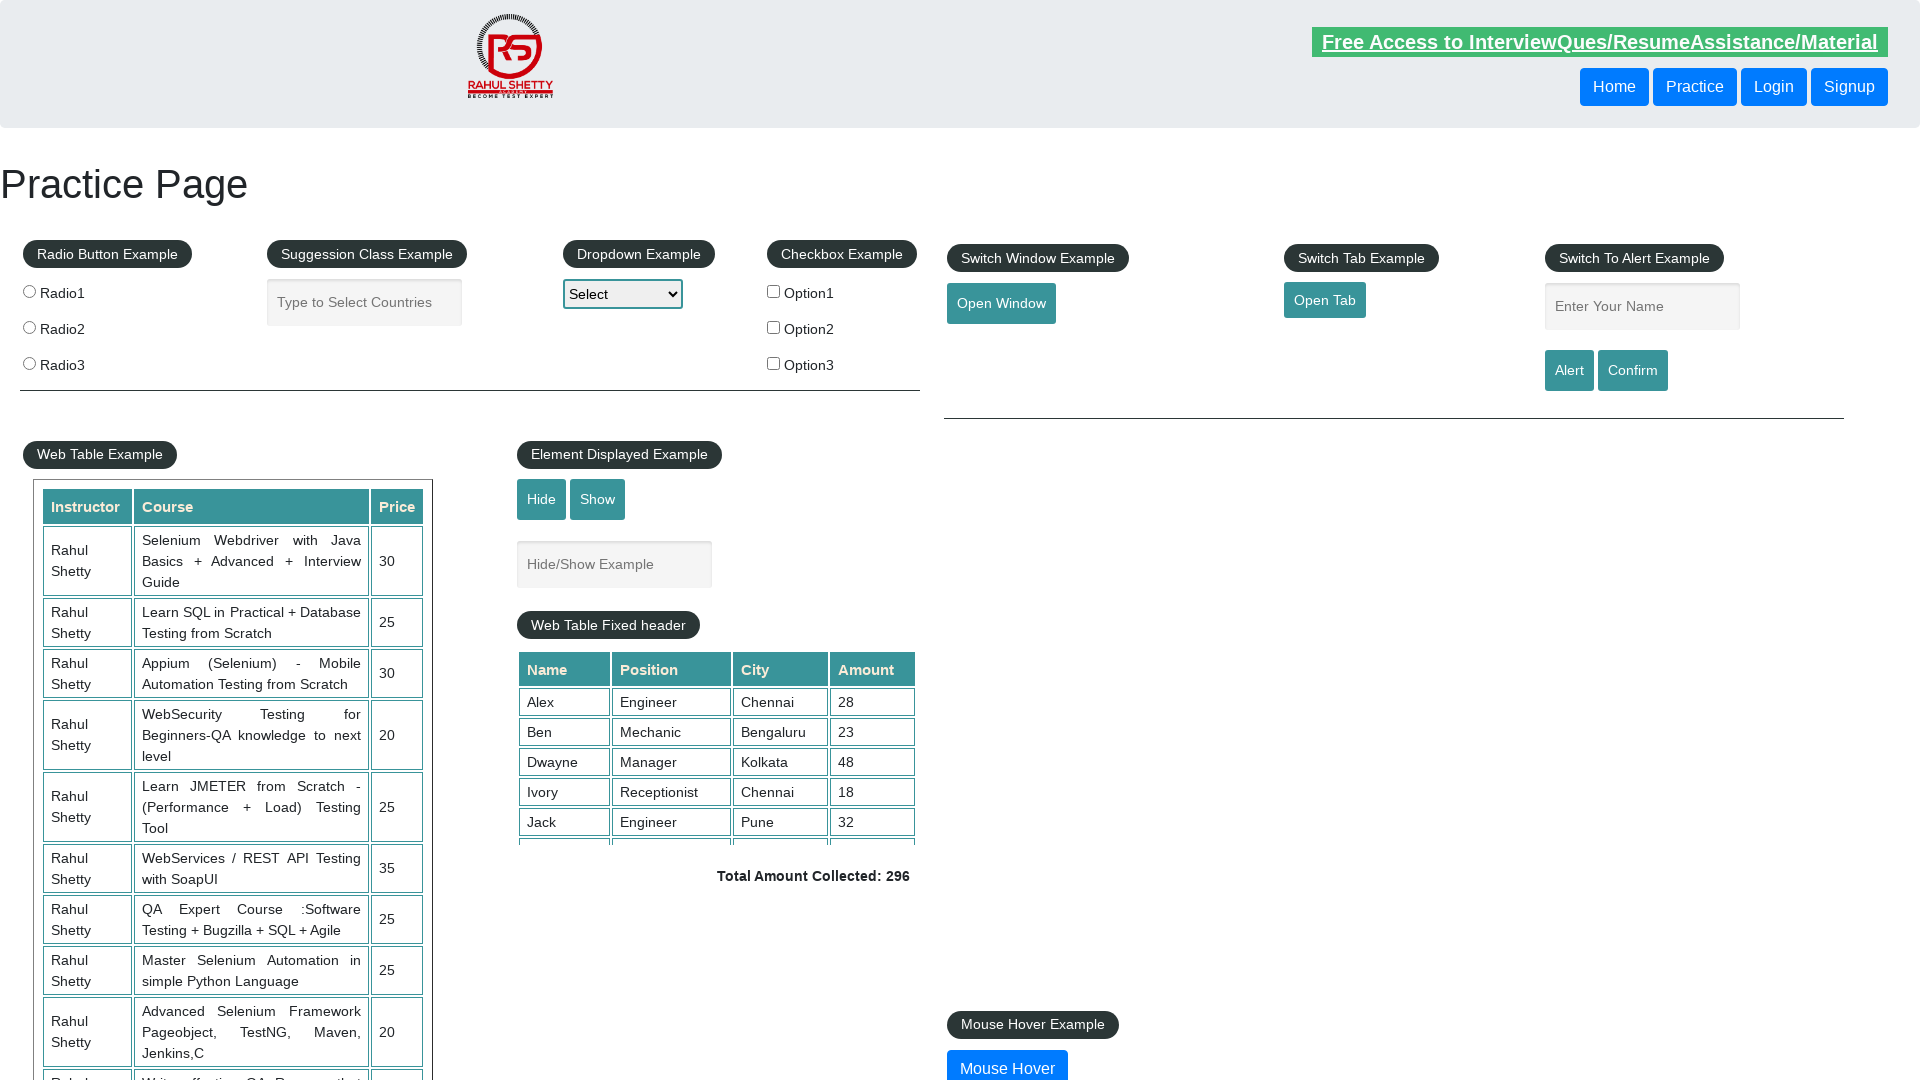